Tests that clicking the no-content link triggers an API call and displays the 204 status response

Starting URL: https://demoqa.com/links

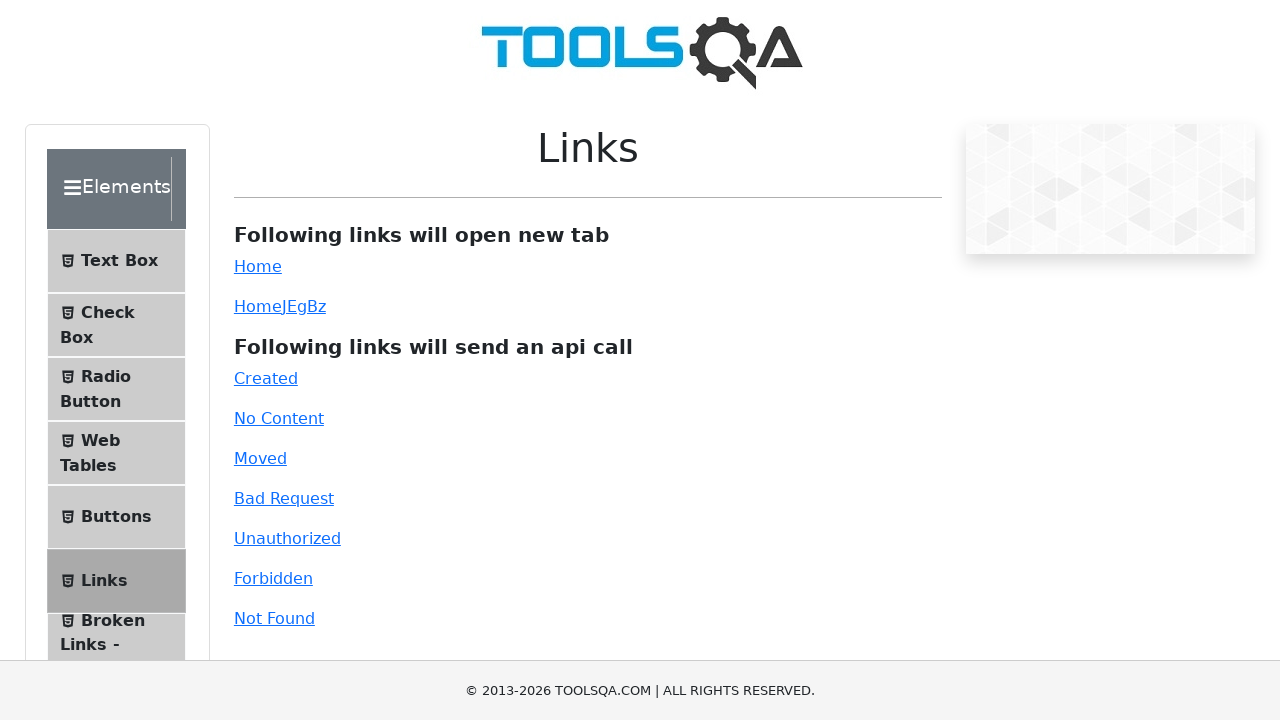

Navigated to https://demoqa.com/links
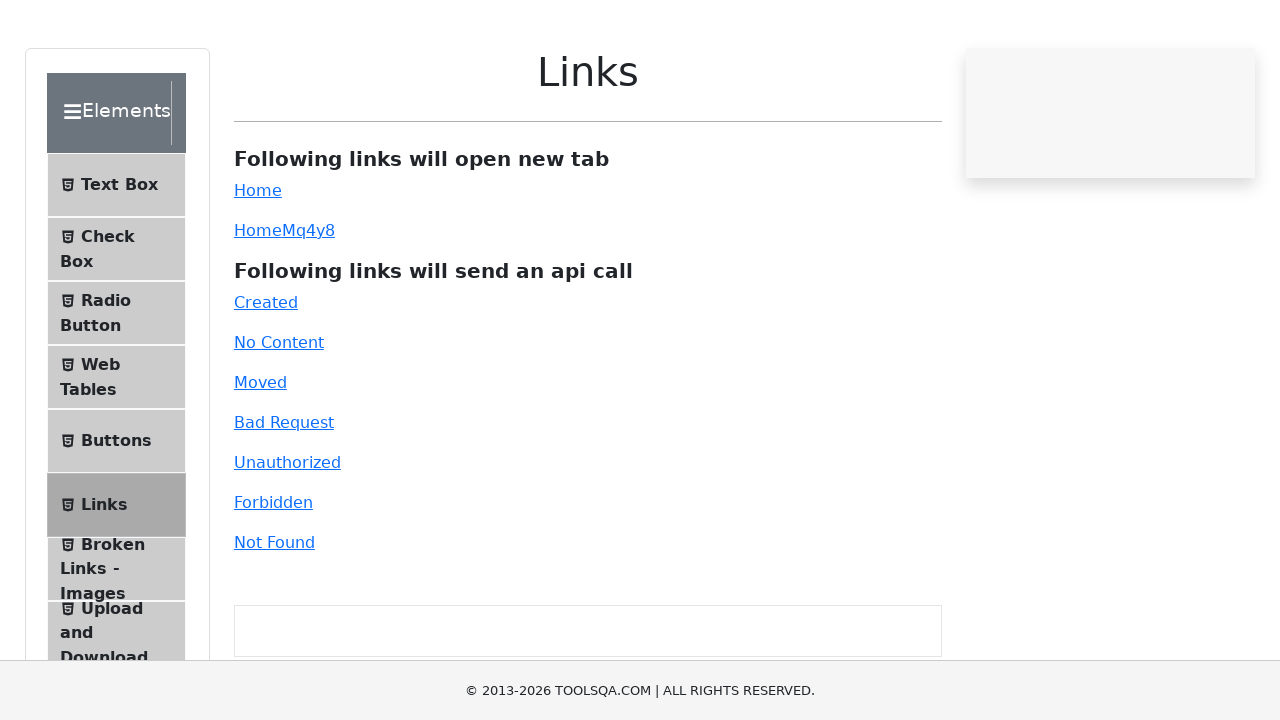

Clicked the no-content link at (279, 418) on xpath=//a[@id="no-content"]
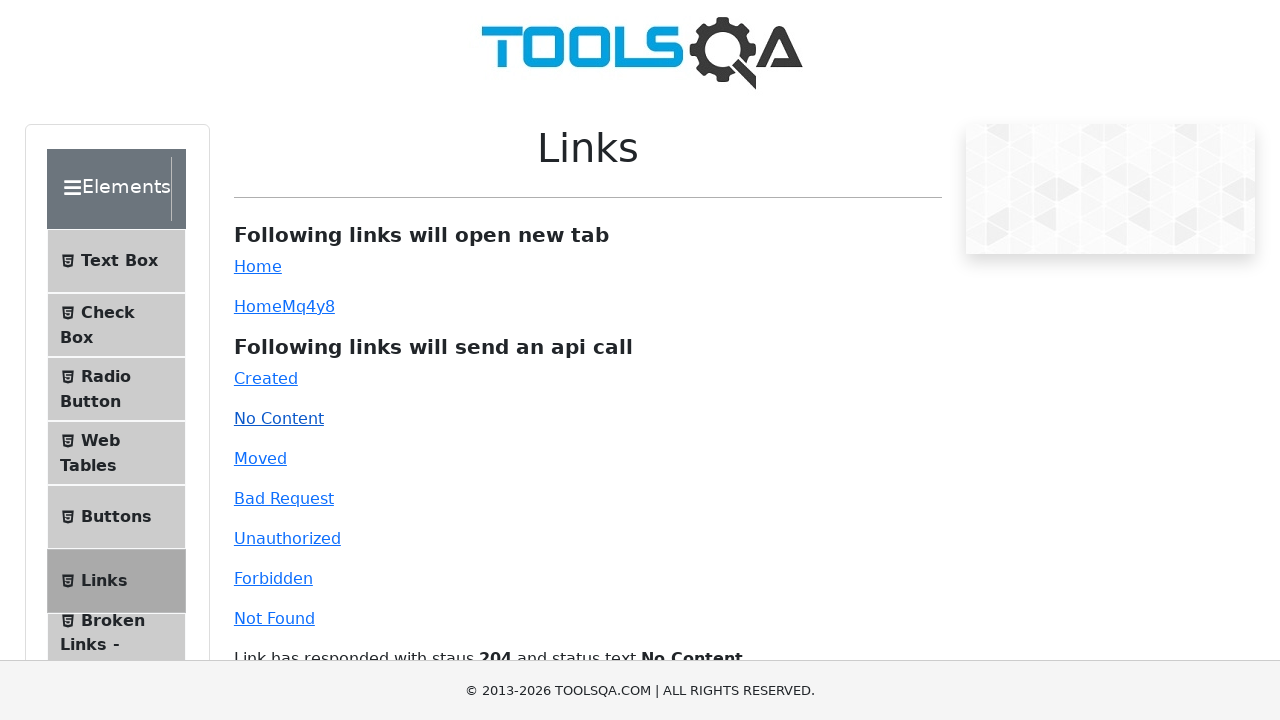

Response message became visible displaying 204 status code
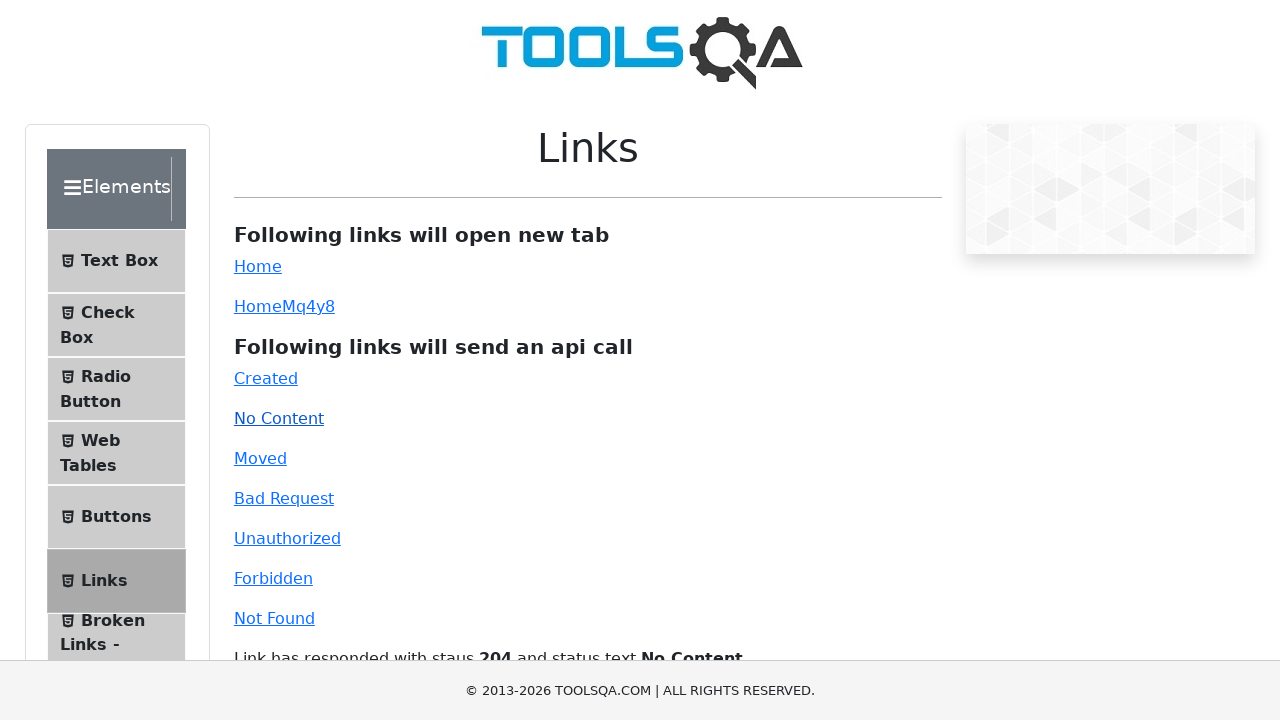

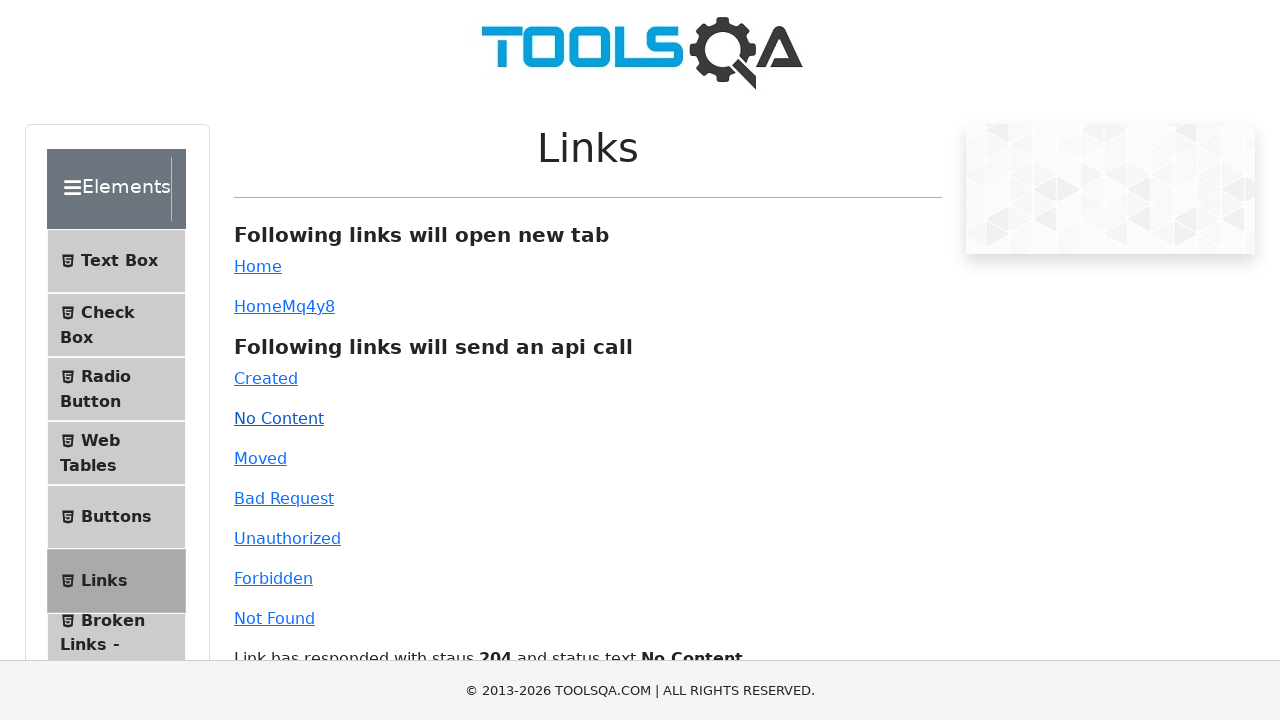